Tests account registration form by filling all required fields and attempting to register, then verifying error message for duplicate email

Starting URL: https://awesomeqa.com/ui/index.php?route=account/register

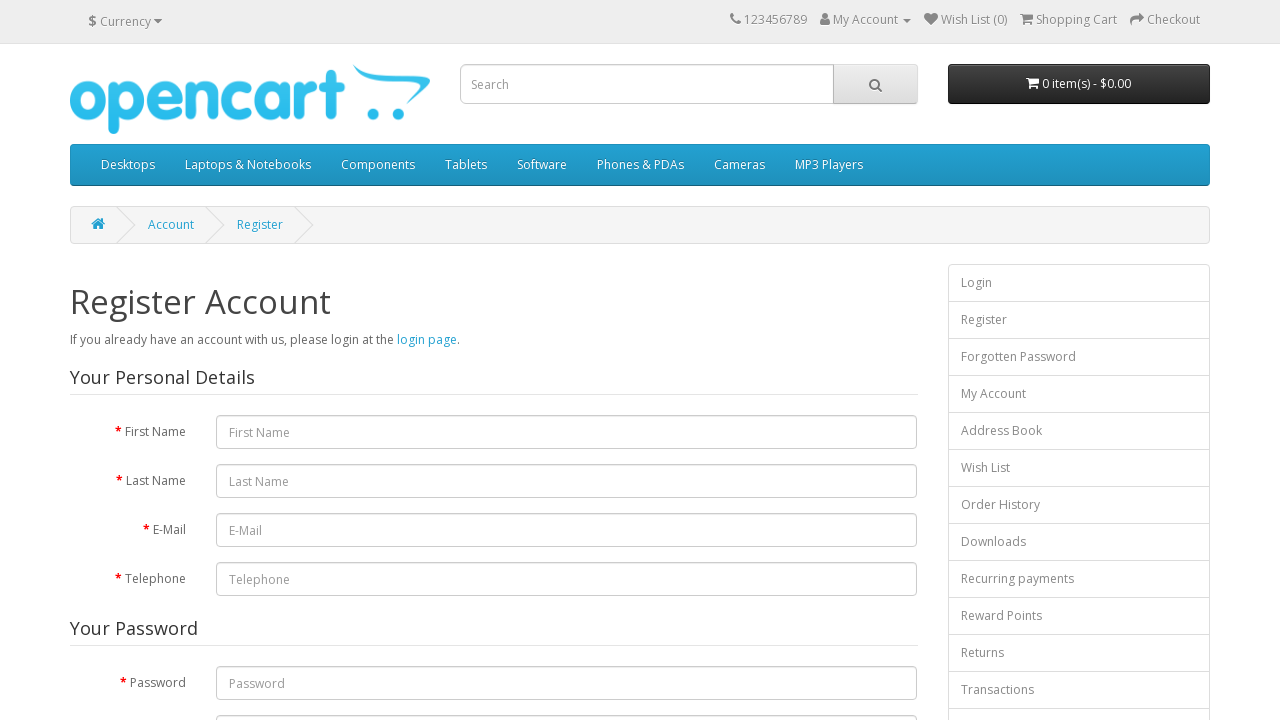

Filled first name field with 'Deepti' on #input-firstname
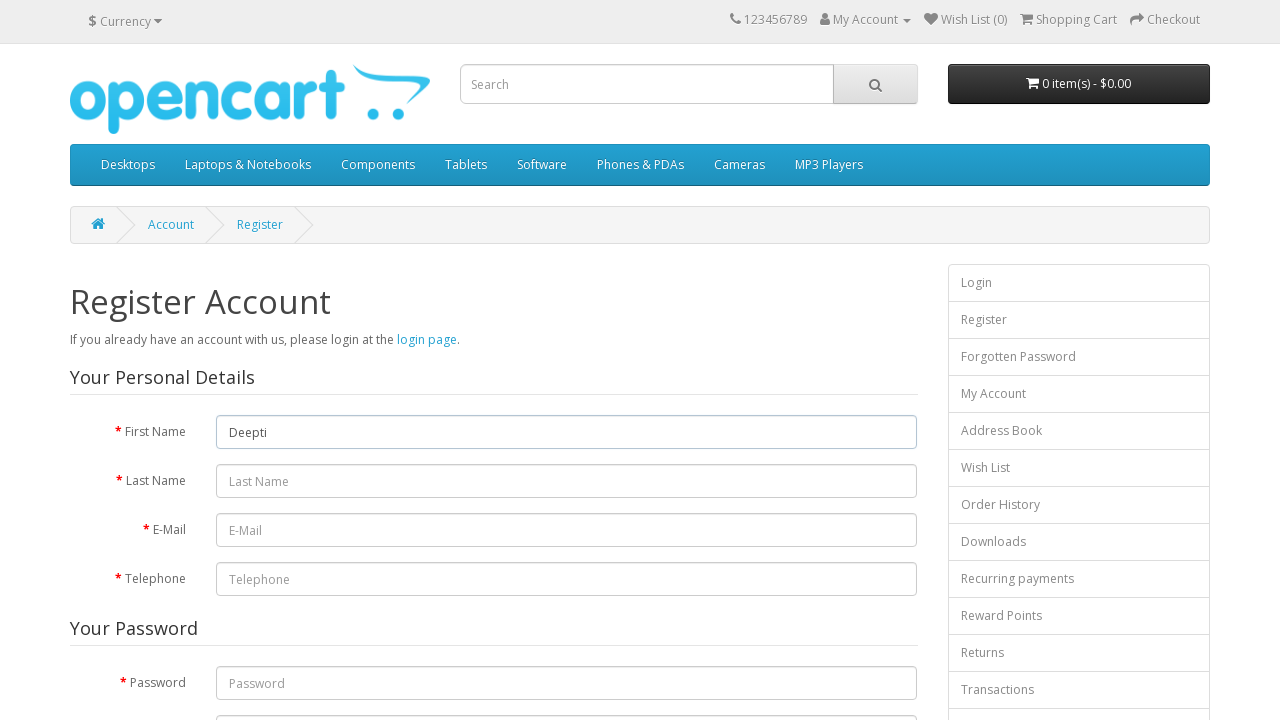

Filled last name field with 'Seshu' on #input-lastname
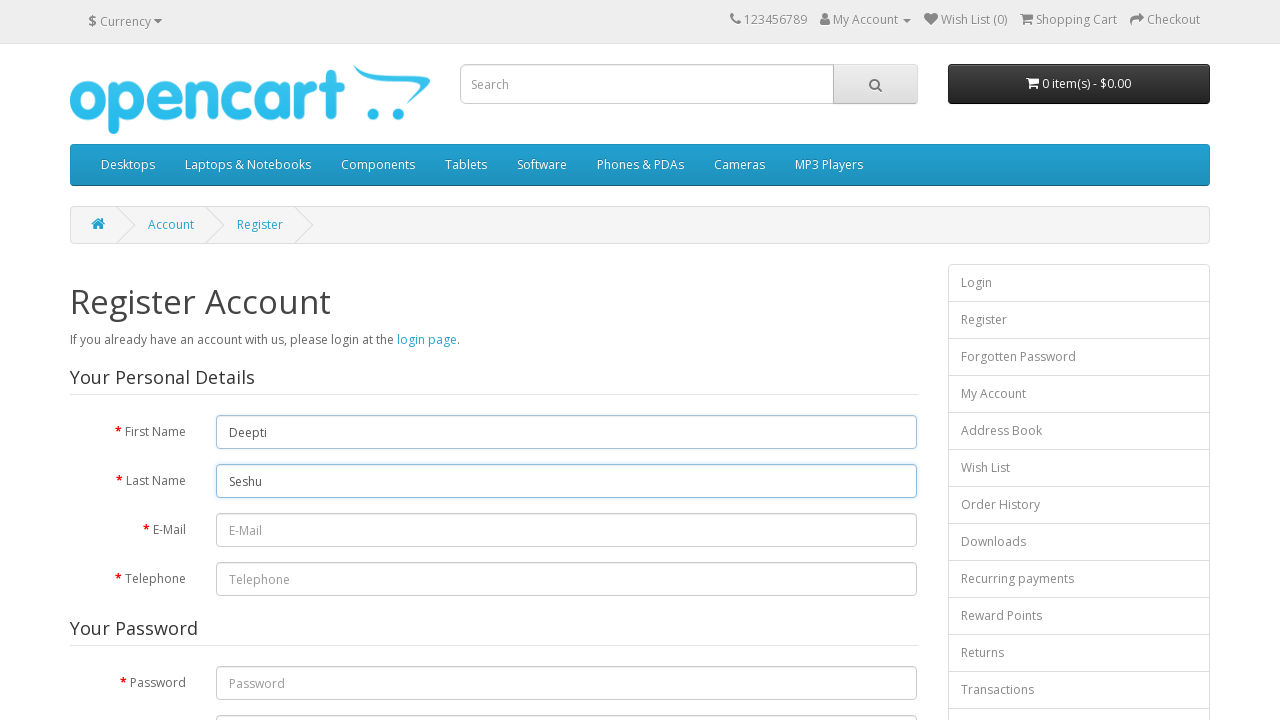

Filled email field with 'testuser789@example.com' on input[name='email']
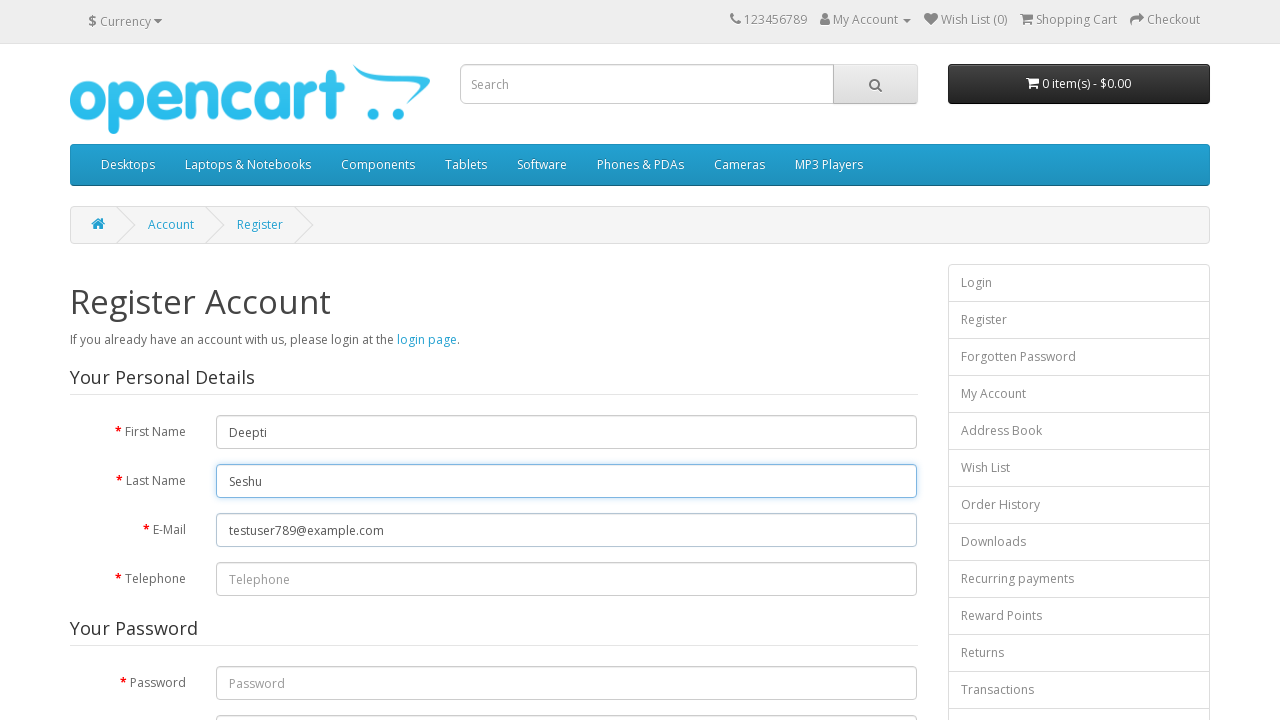

Filled telephone field with '1234556777' on #input-telephone
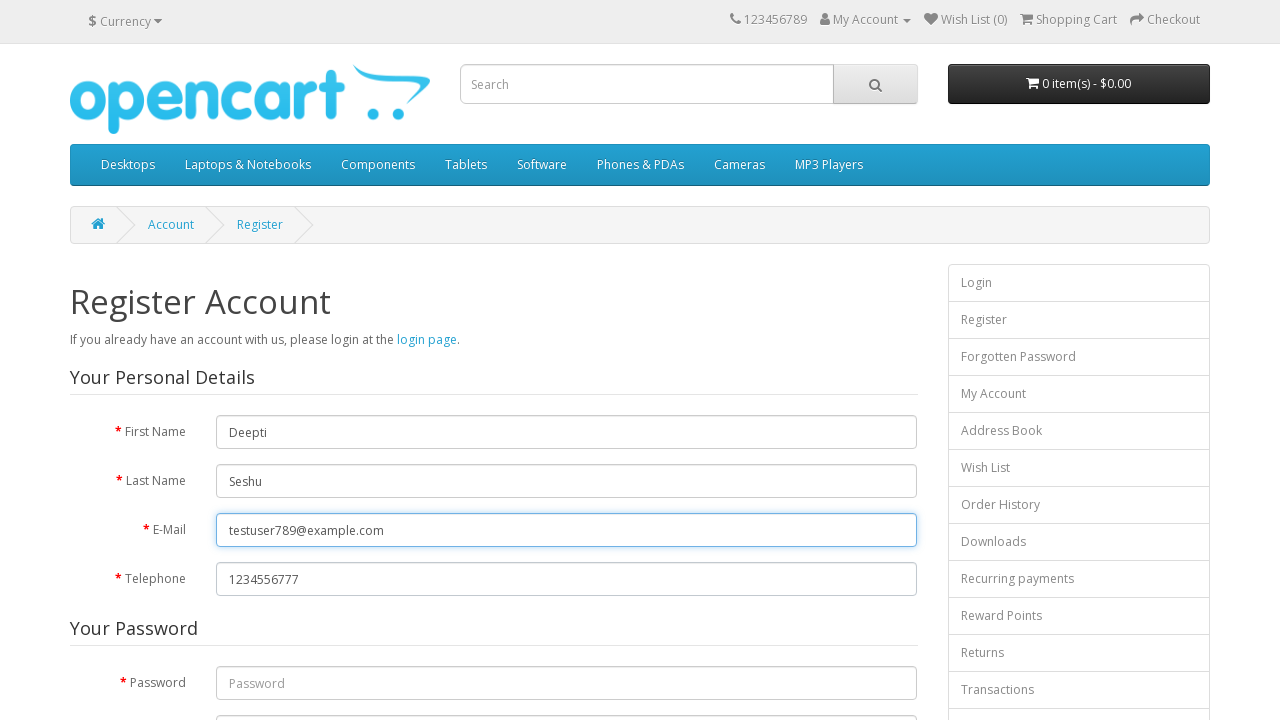

Filled password field with 'TestPass123' on #input-password
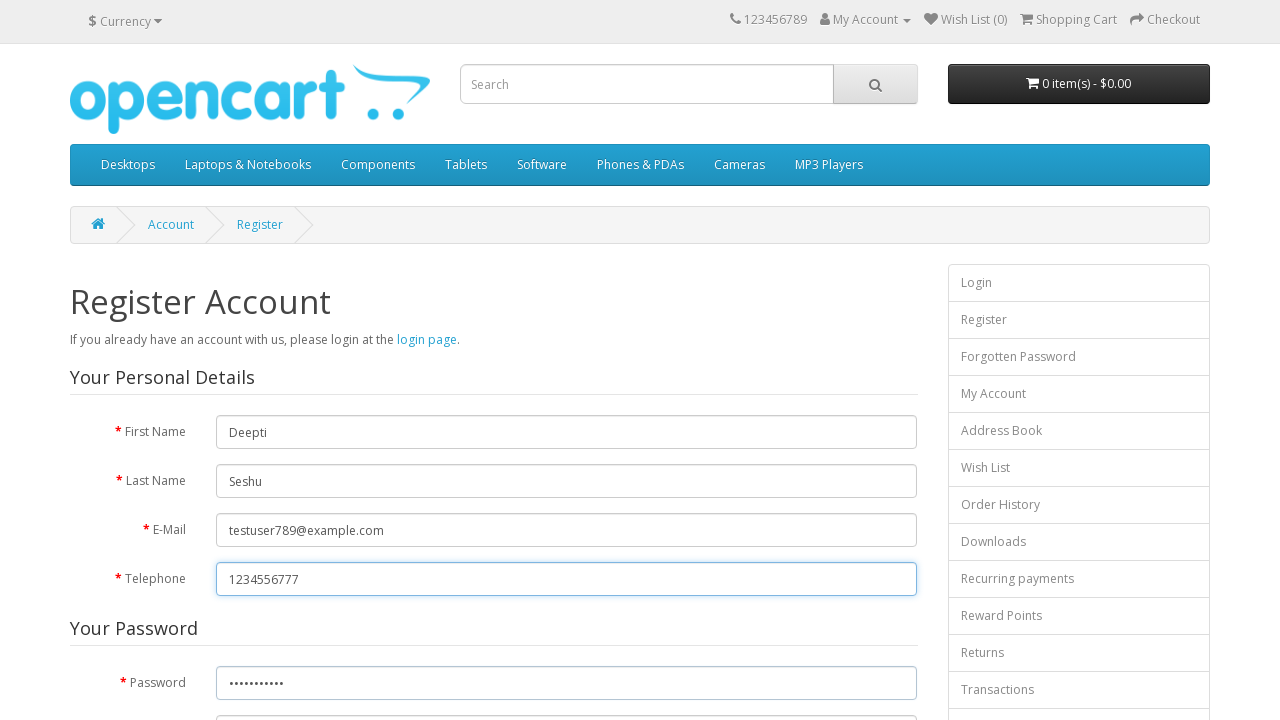

Filled password confirmation field with 'TestPass123' on #input-confirm
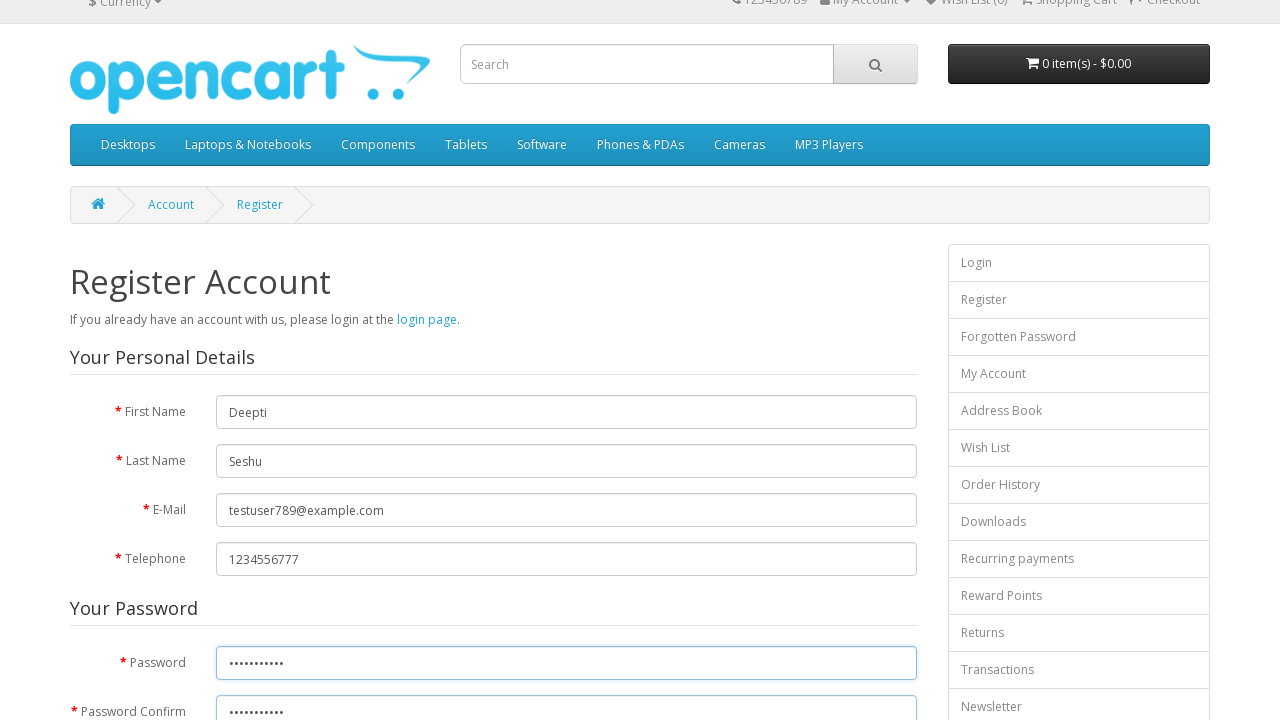

Clicked newsletter subscription checkbox at (223, 373) on input[name='newsletter']
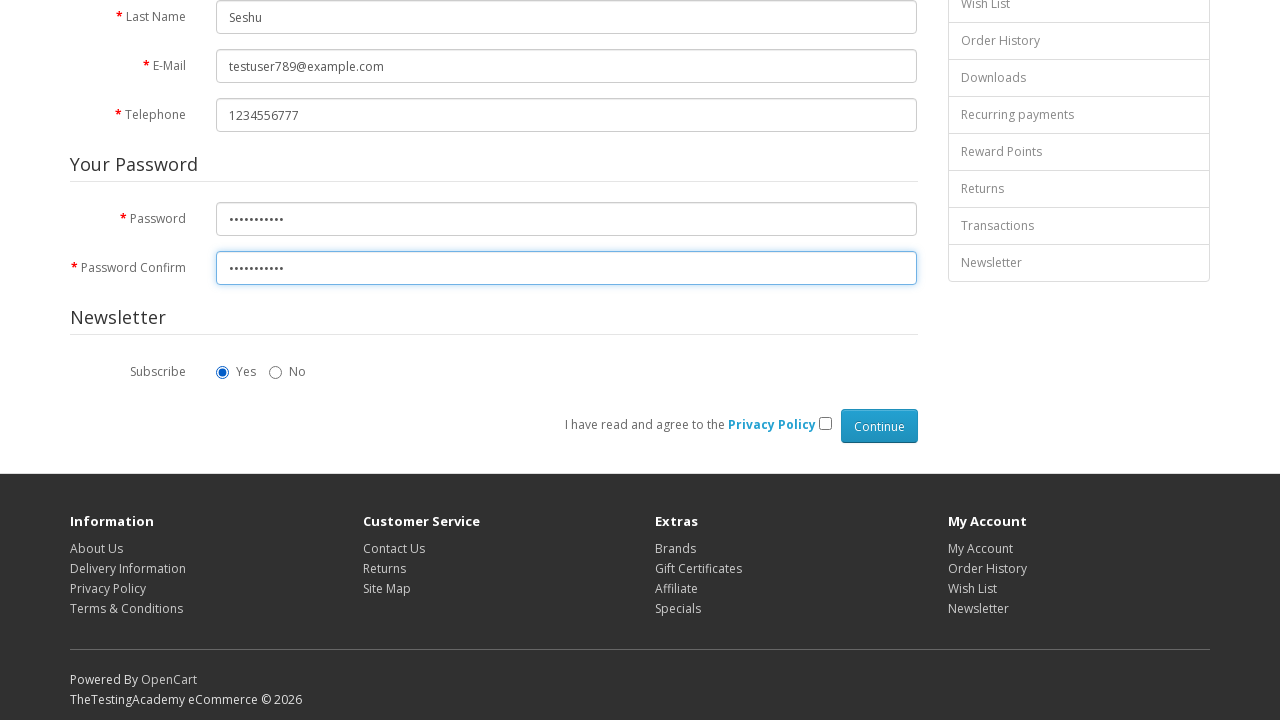

Clicked agree to terms and conditions checkbox at (825, 423) on input[name='agree']
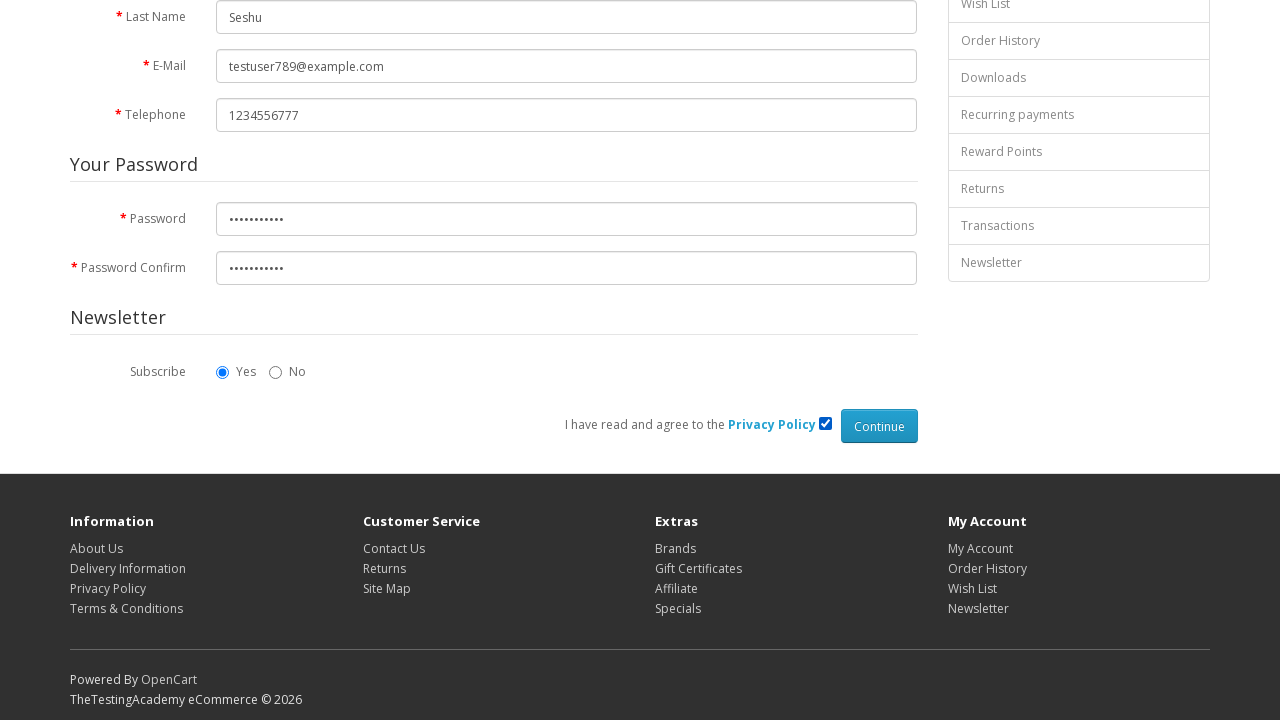

Clicked Continue button to submit registration form at (879, 426) on input[value='Continue']
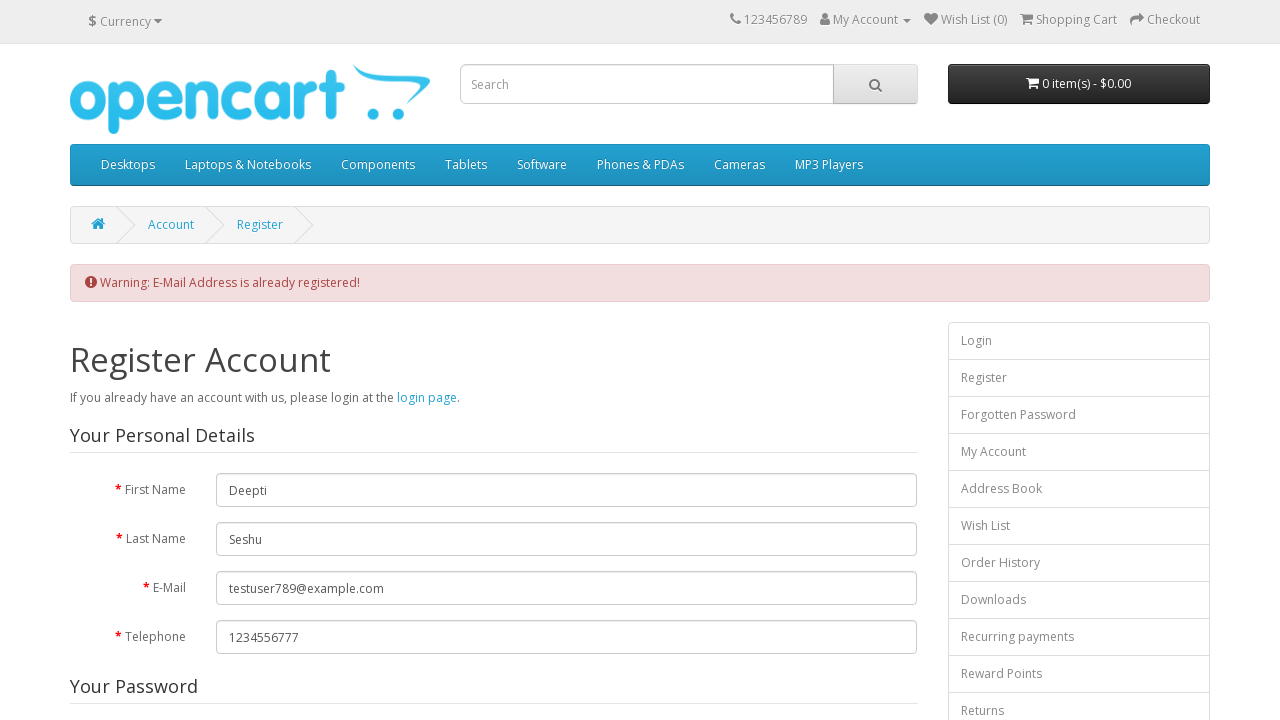

Verified duplicate email error message appeared
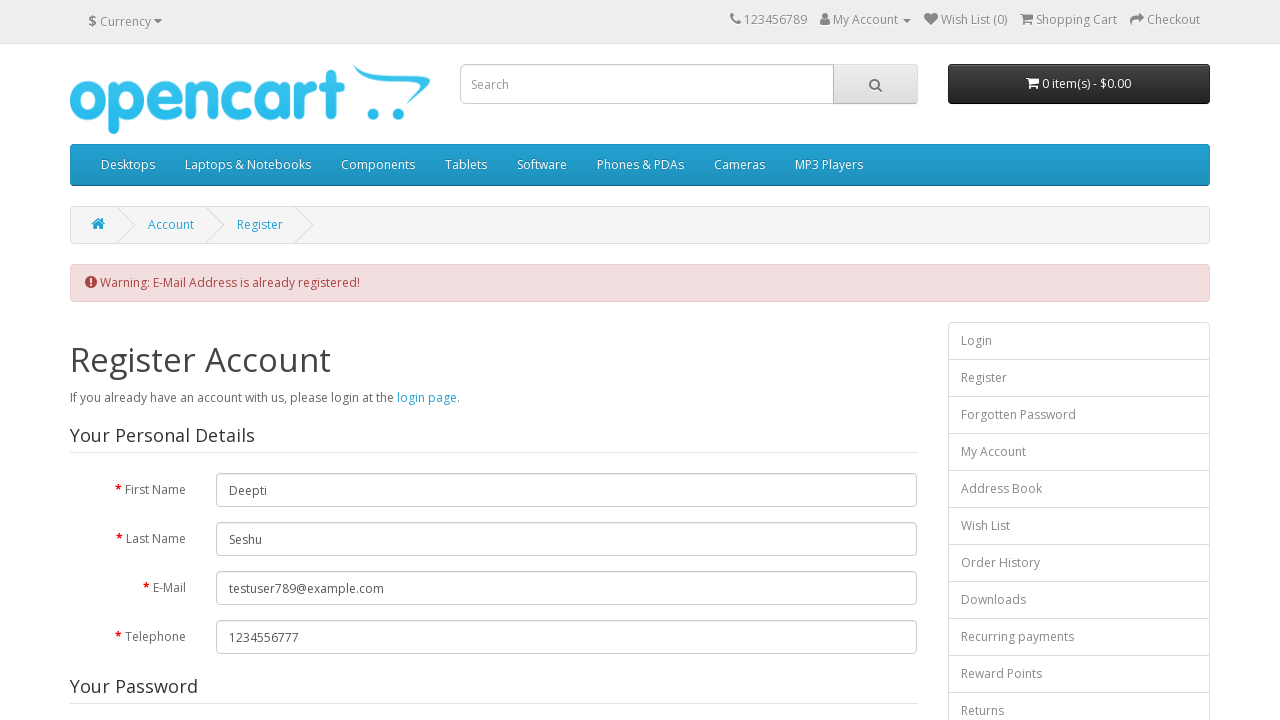

Clicked Account tab at (825, 19) on a:has-text('Account')
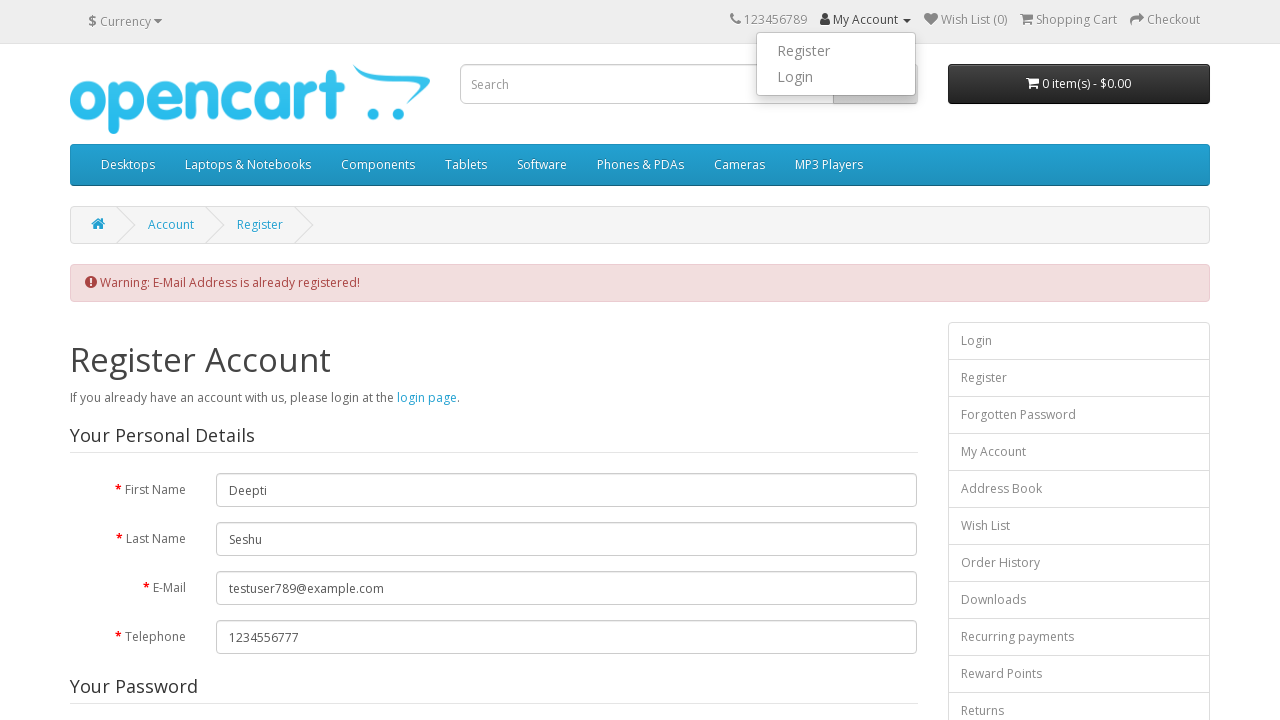

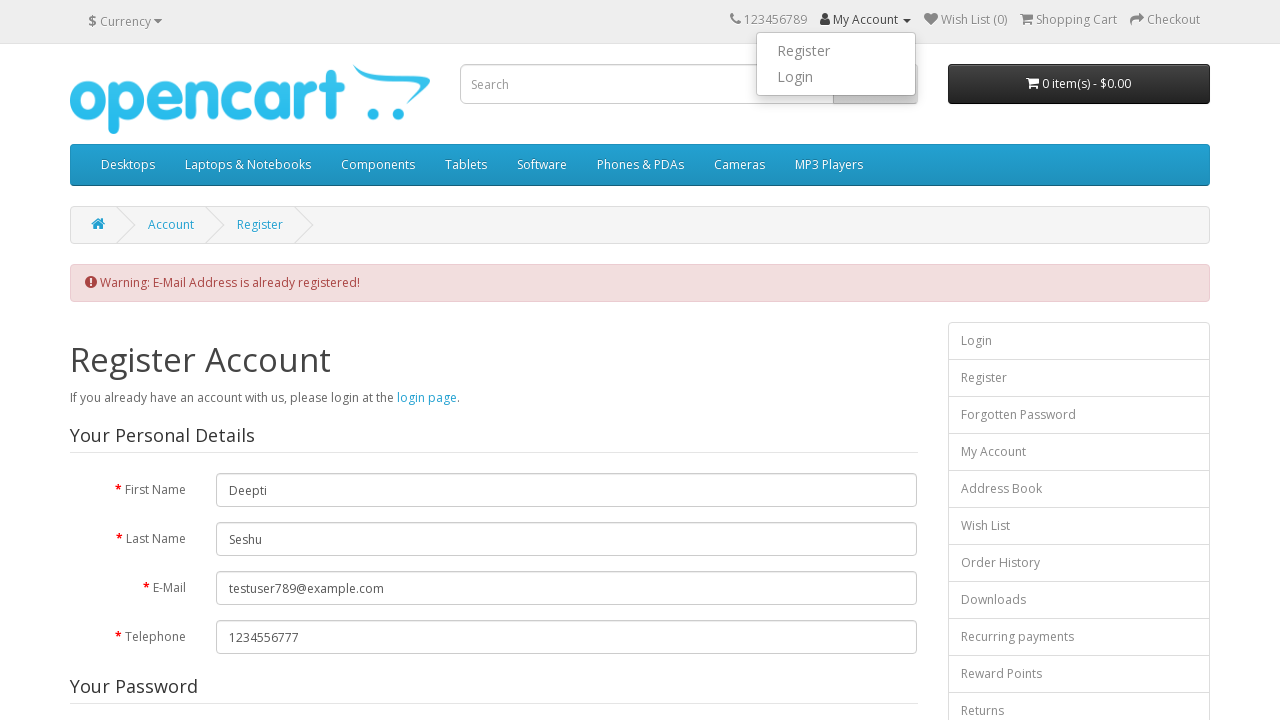